Tests navigation functionality on ParaBank website by clicking on Register and Forgot Login links

Starting URL: https://parabank.parasoft.com/parabank/index.htm

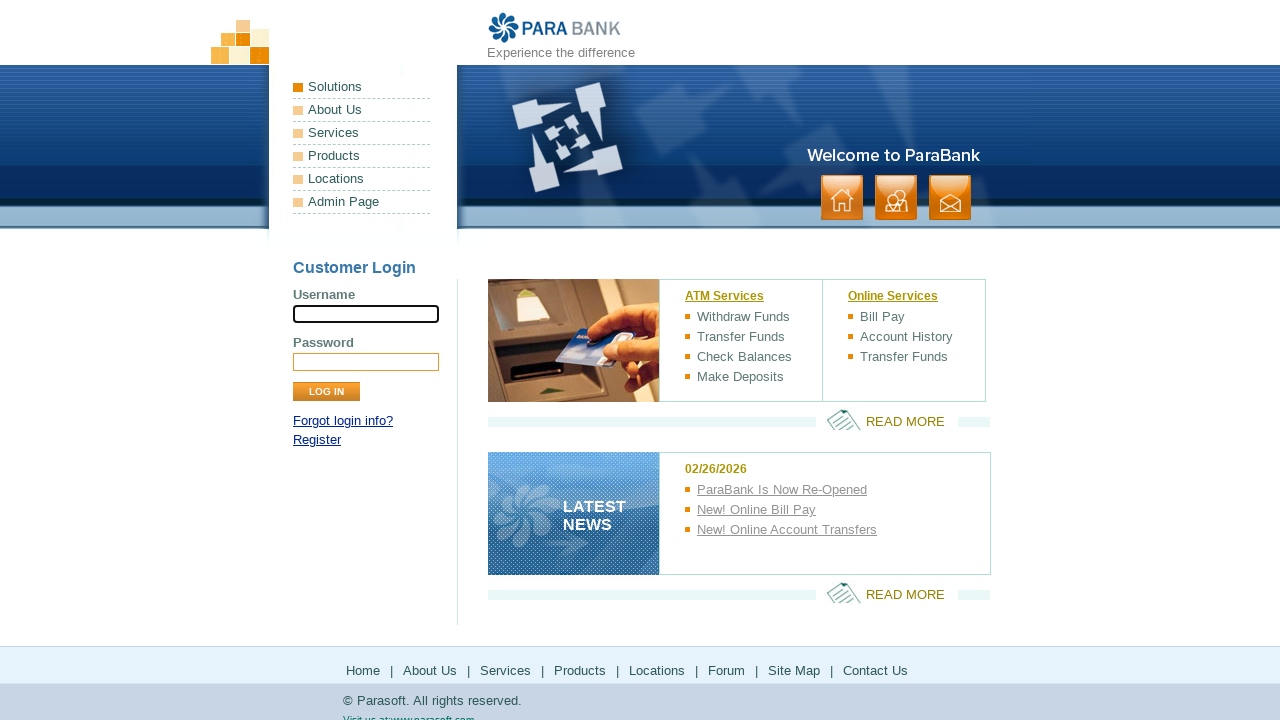

Clicked Register link at (317, 440) on text=Register
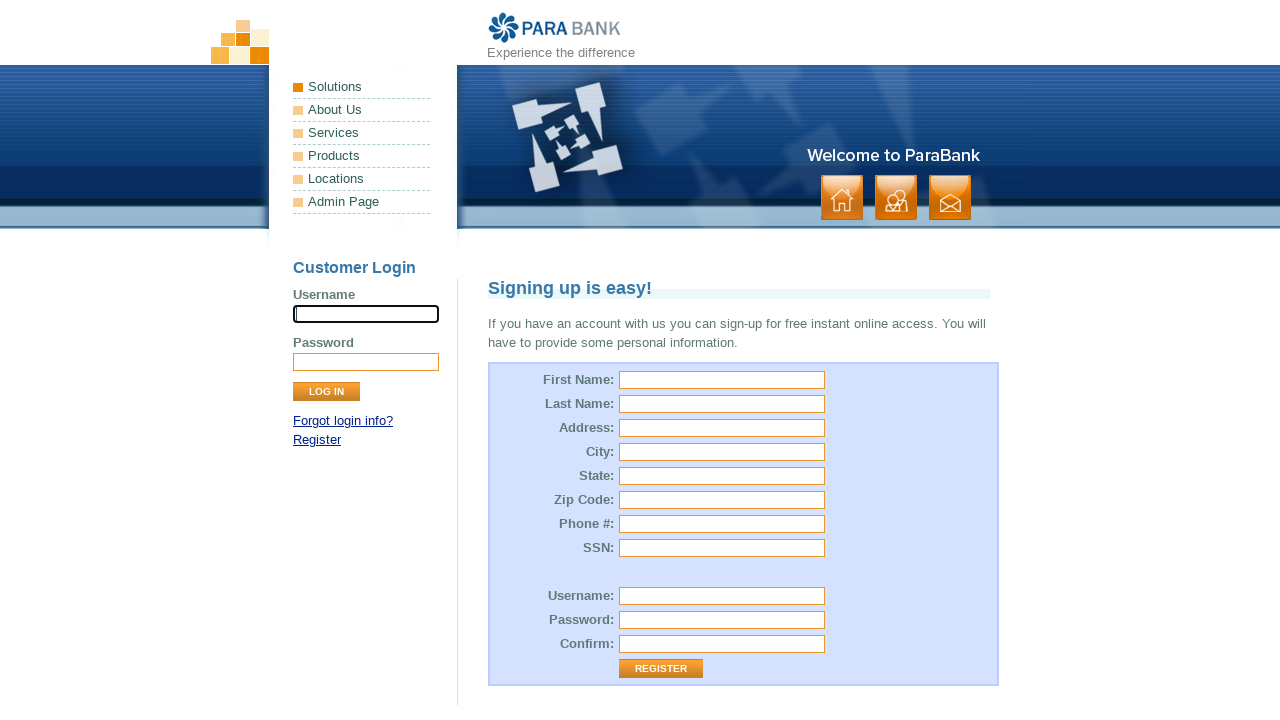

Waited for page to load after clicking Register
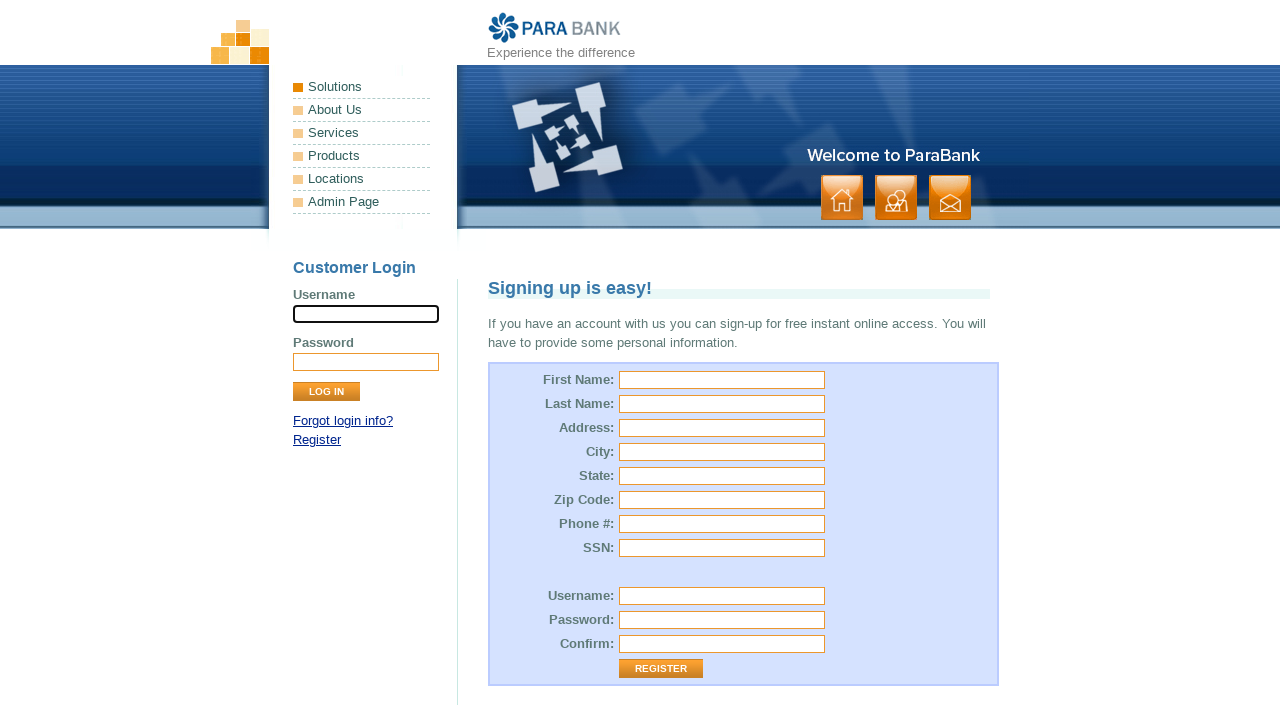

Clicked Forgot Login link using partial text match at (343, 421) on text=/.*got log.*/i
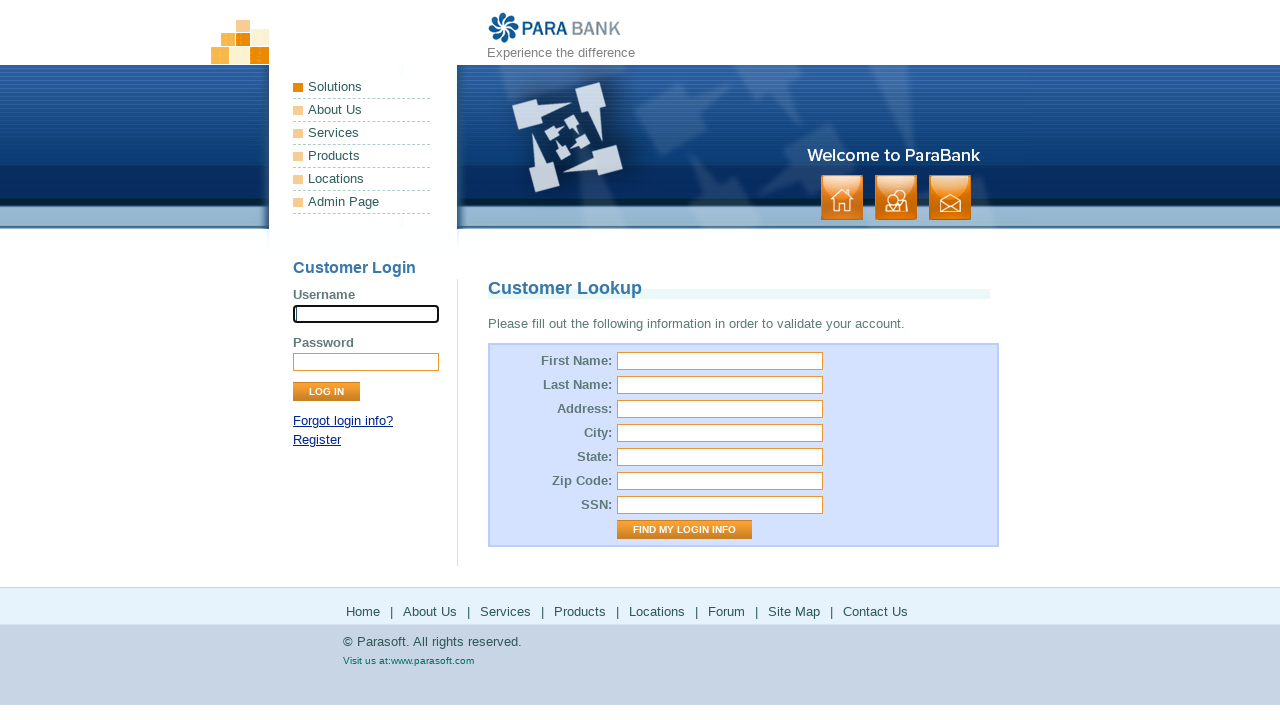

Waited for page to load after clicking Forgot Login
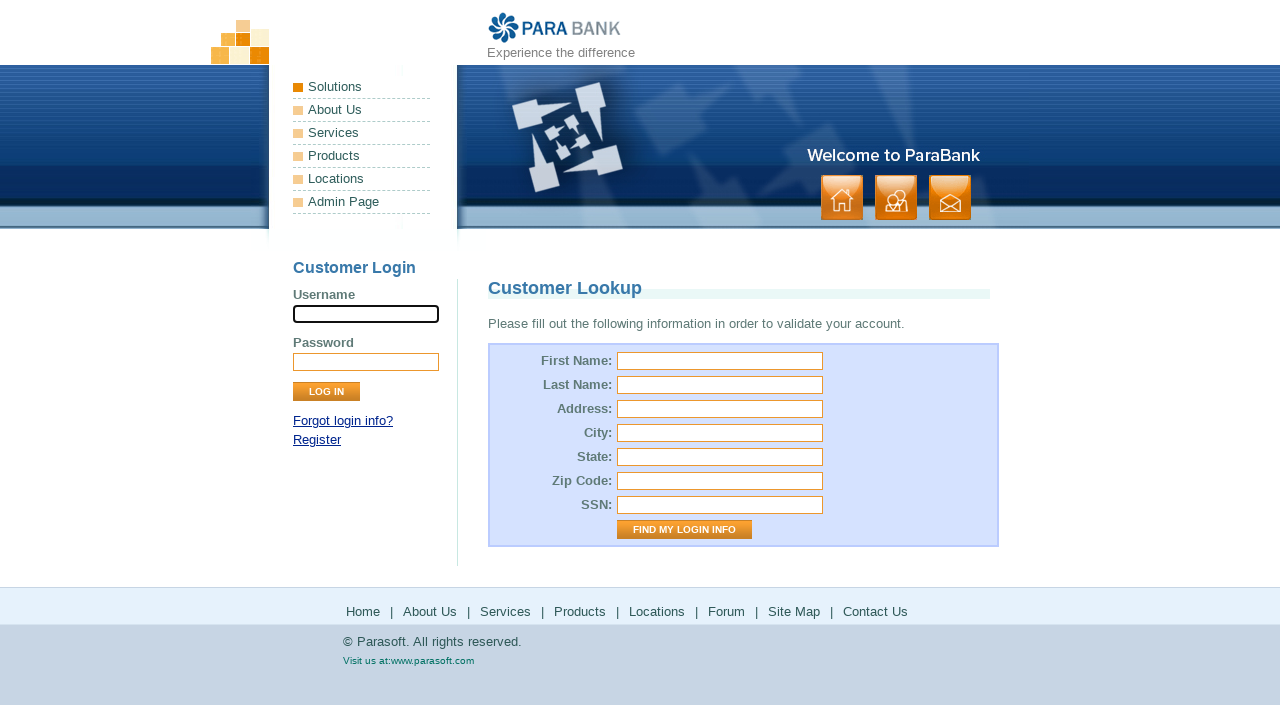

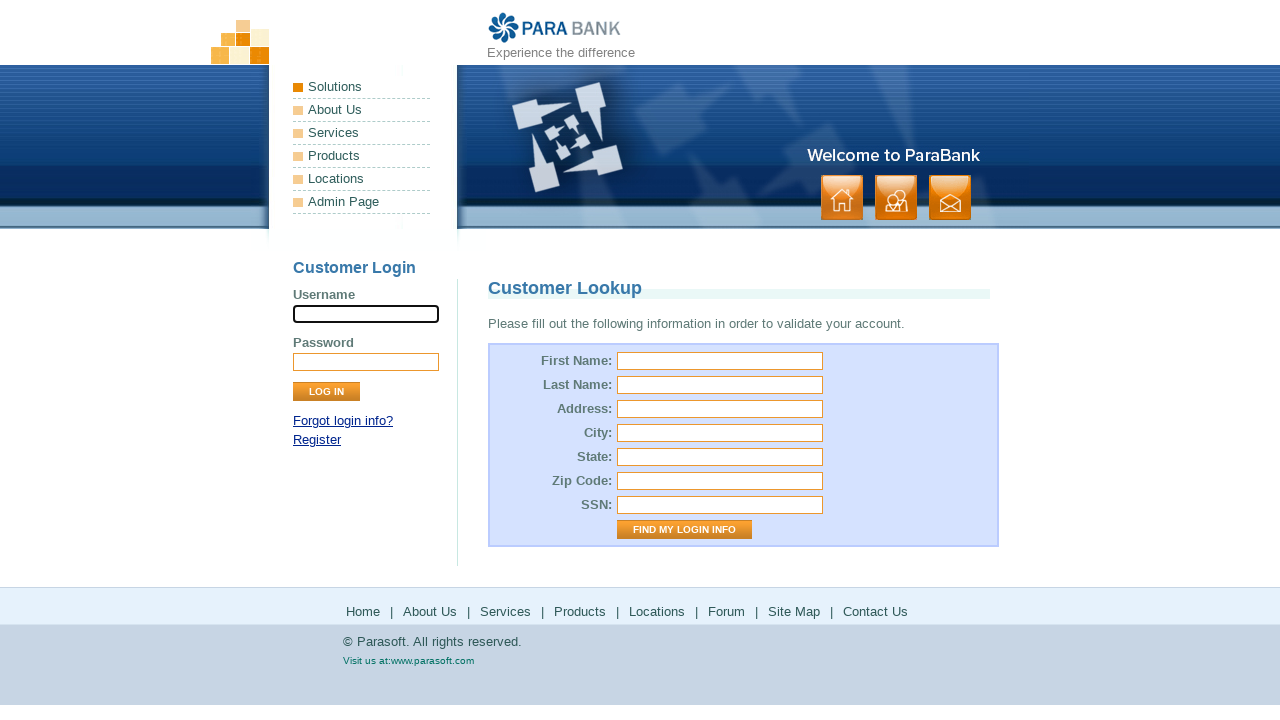